Fills out a practice form with various input types including text fields, radio buttons, checkboxes, date picker, dropdowns, and submits the form

Starting URL: https://www.techlistic.com/p/selenium-practice-form.html

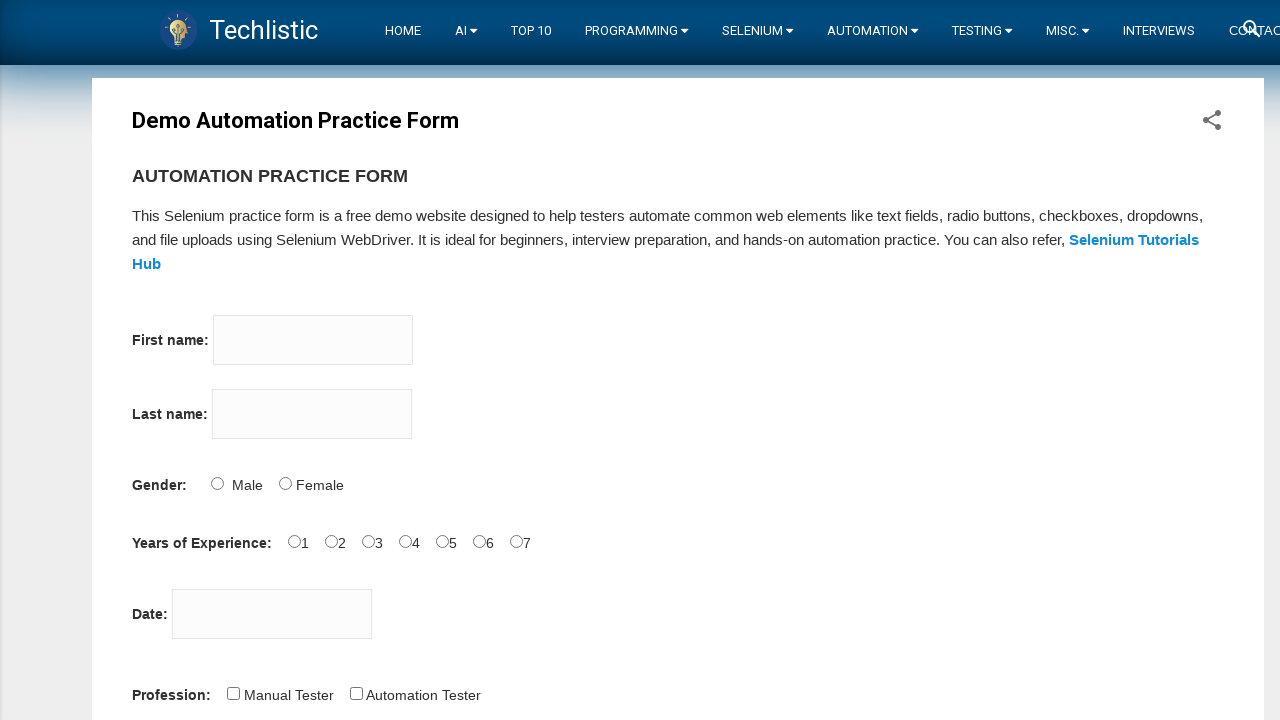

Clicked firstname input field at (313, 340) on input[name='firstname']
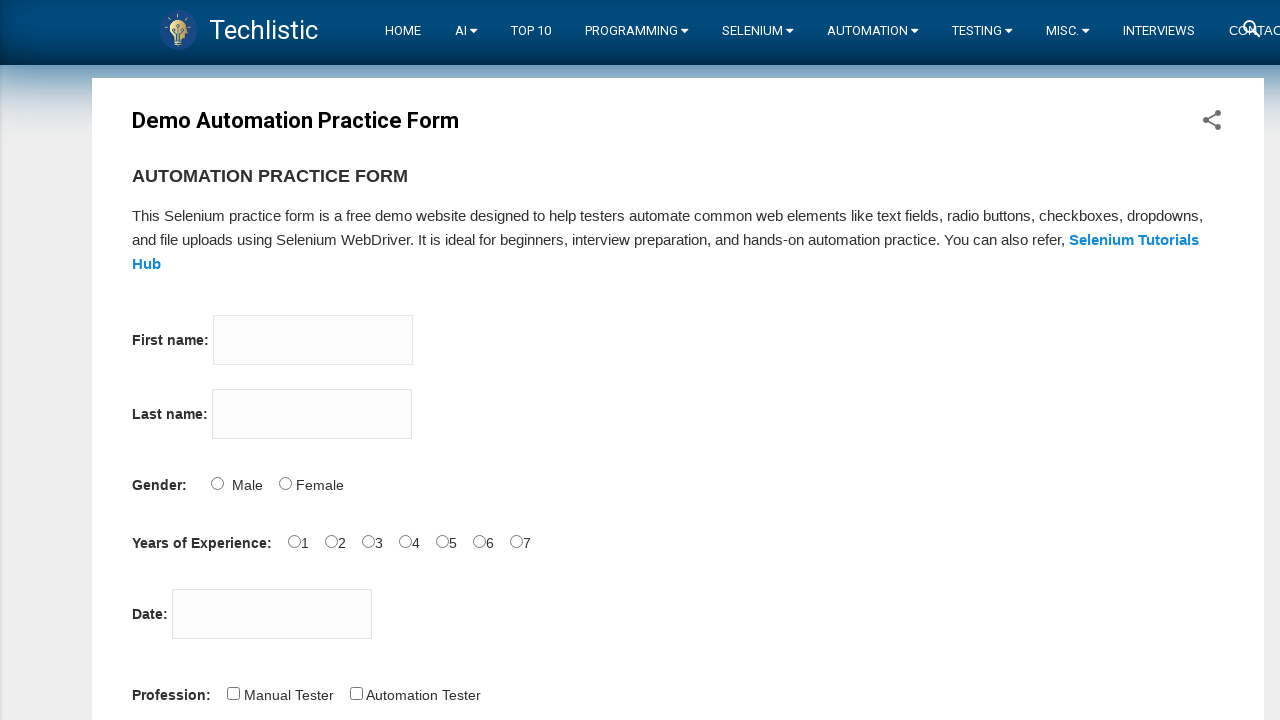

Filled firstname field with 'Tom' on input[name='firstname']
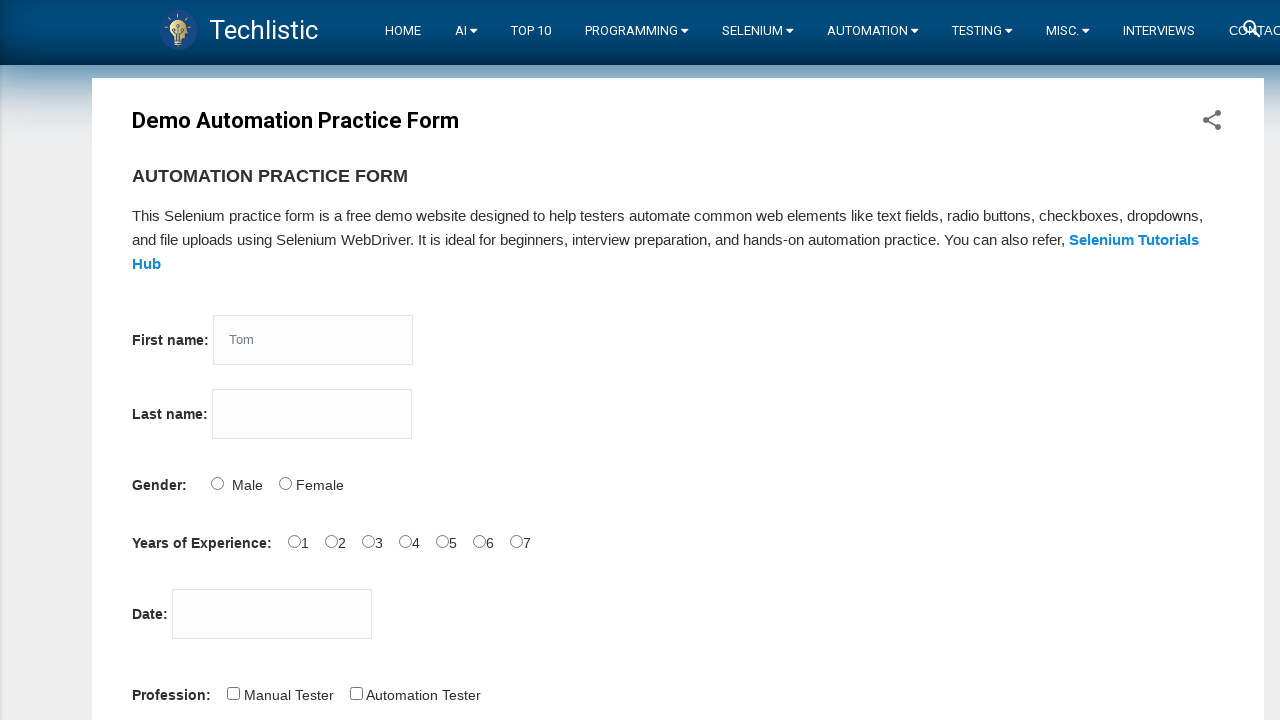

Clicked lastname input field at (312, 414) on input[name='lastname']
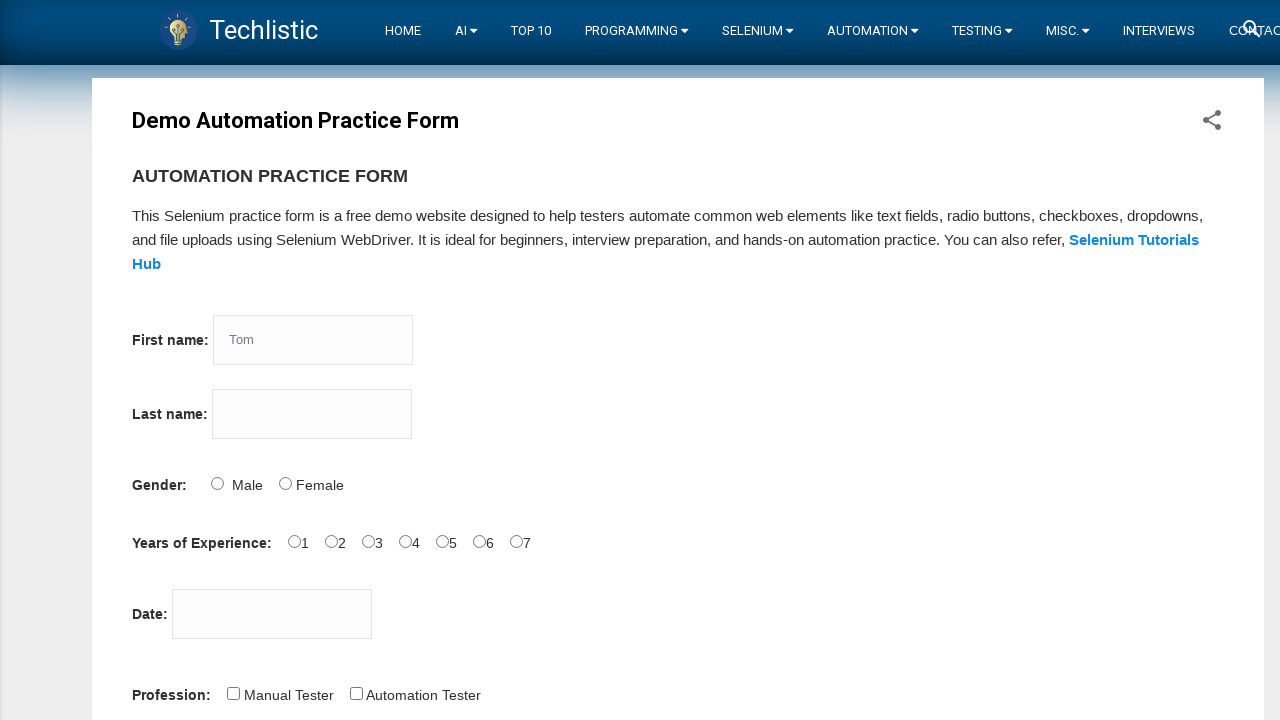

Filled lastname field with 'Wood' on input[name='lastname']
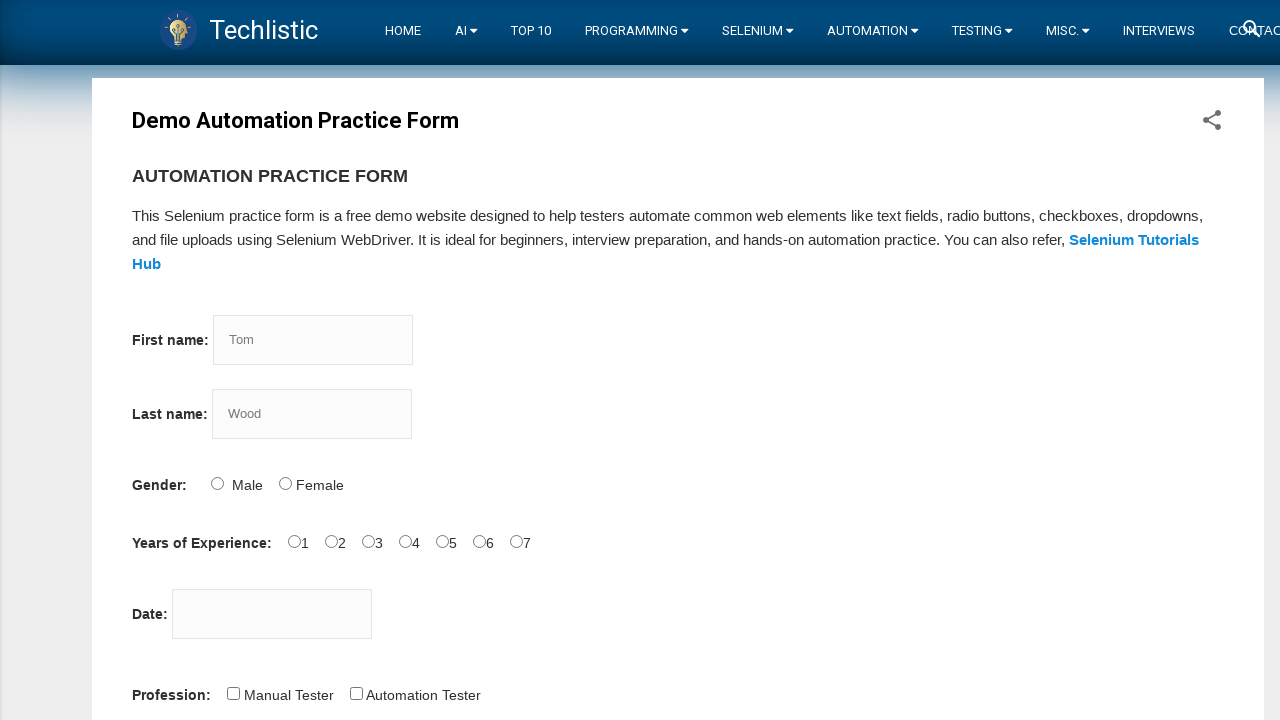

Selected Male radio button for gender at (217, 483) on #sex-0
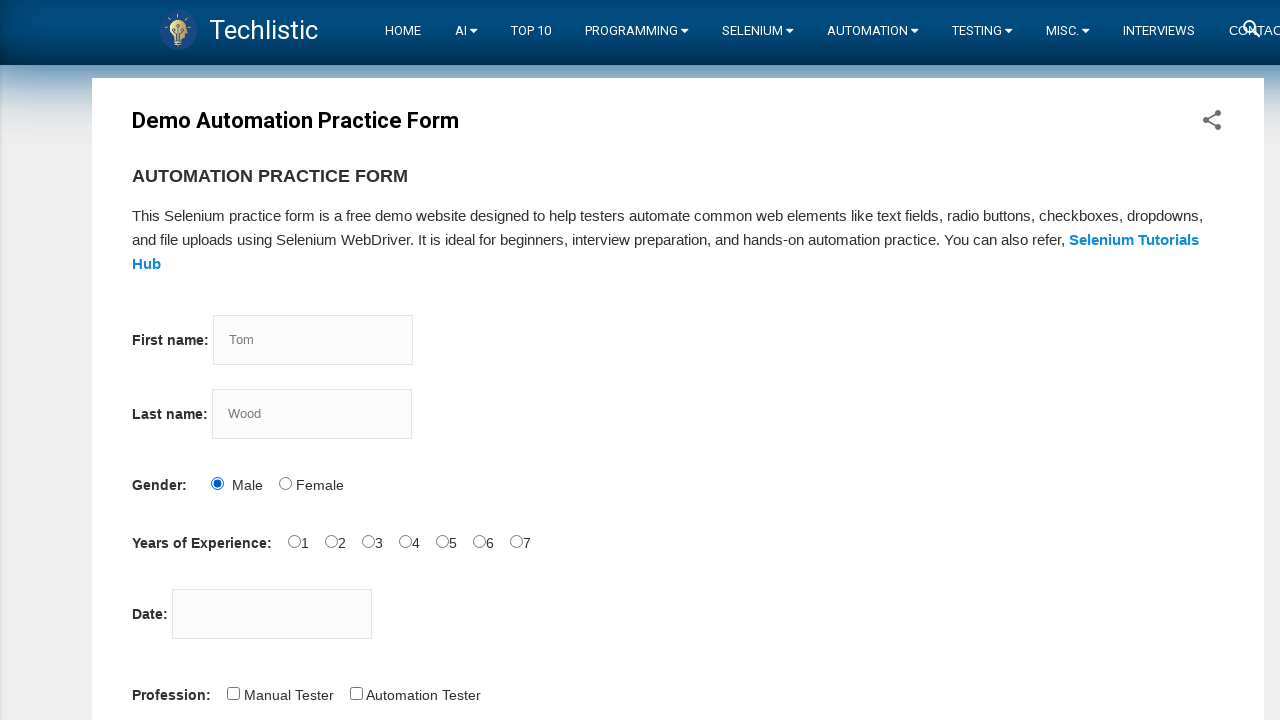

Selected 5-7 years experience radio button at (442, 541) on #exp-4
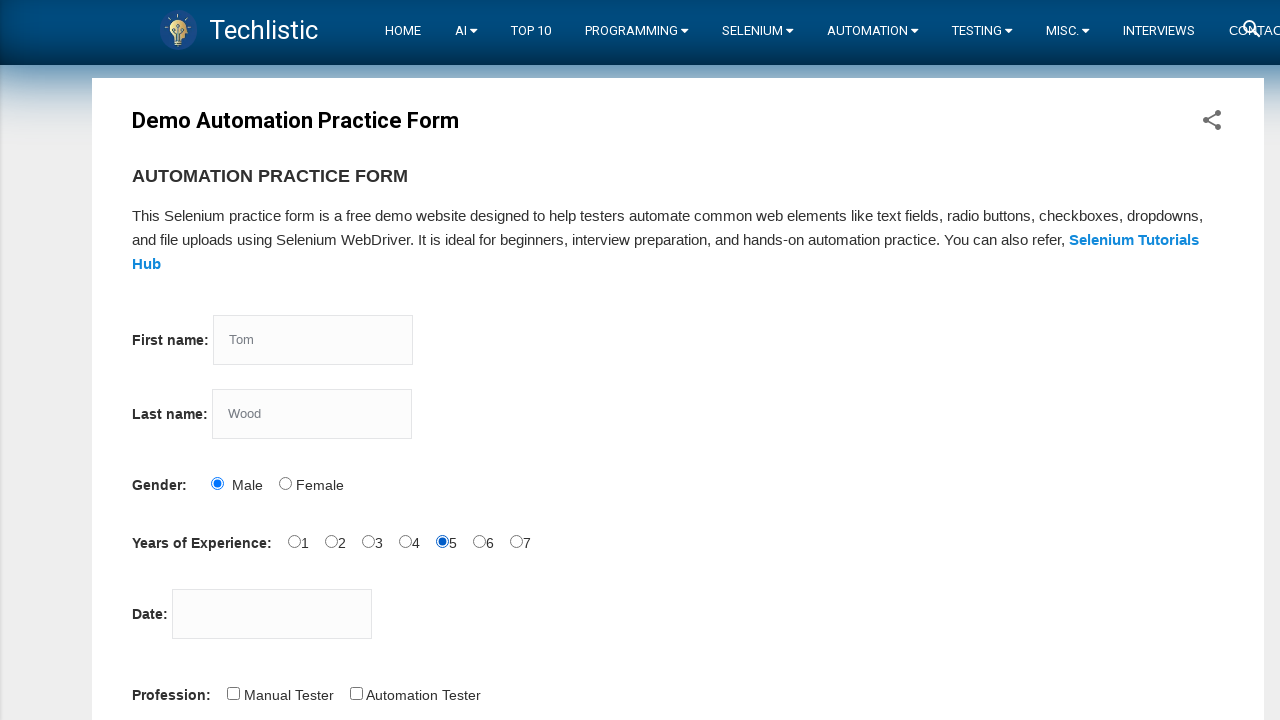

Clicked datepicker field at (272, 614) on #datepicker
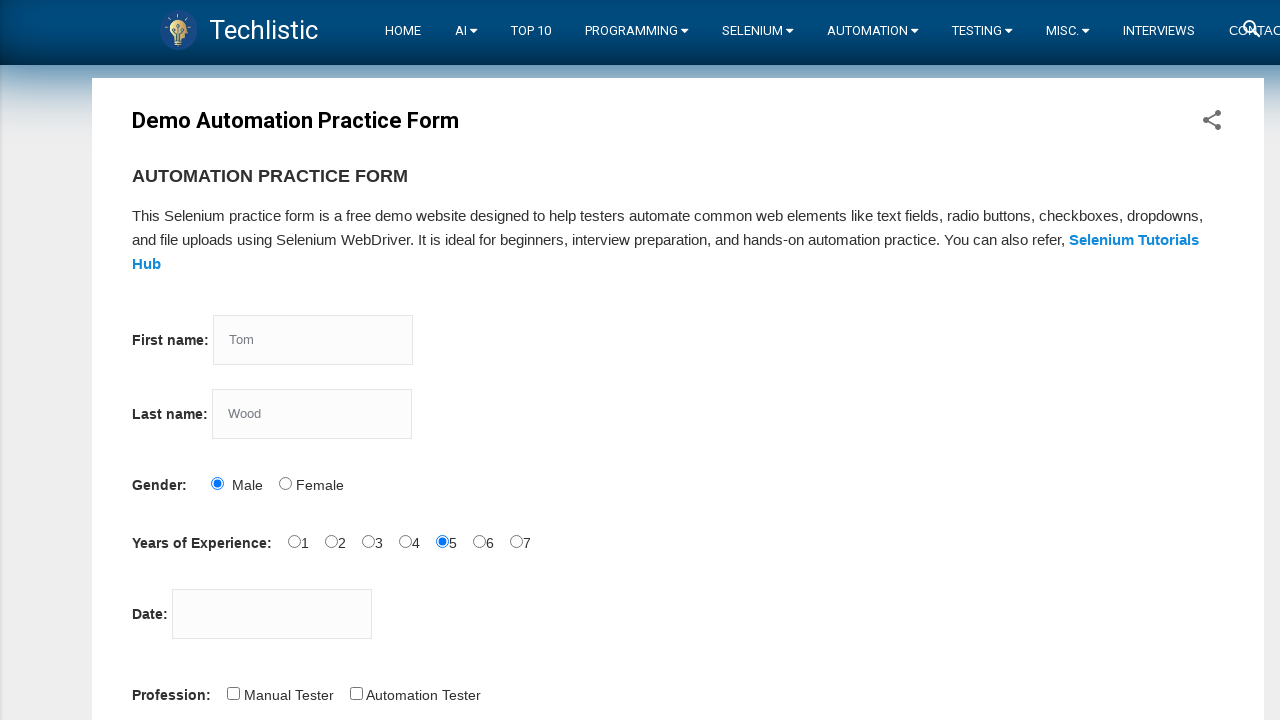

Filled datepicker with date '16-10-2020' on #datepicker
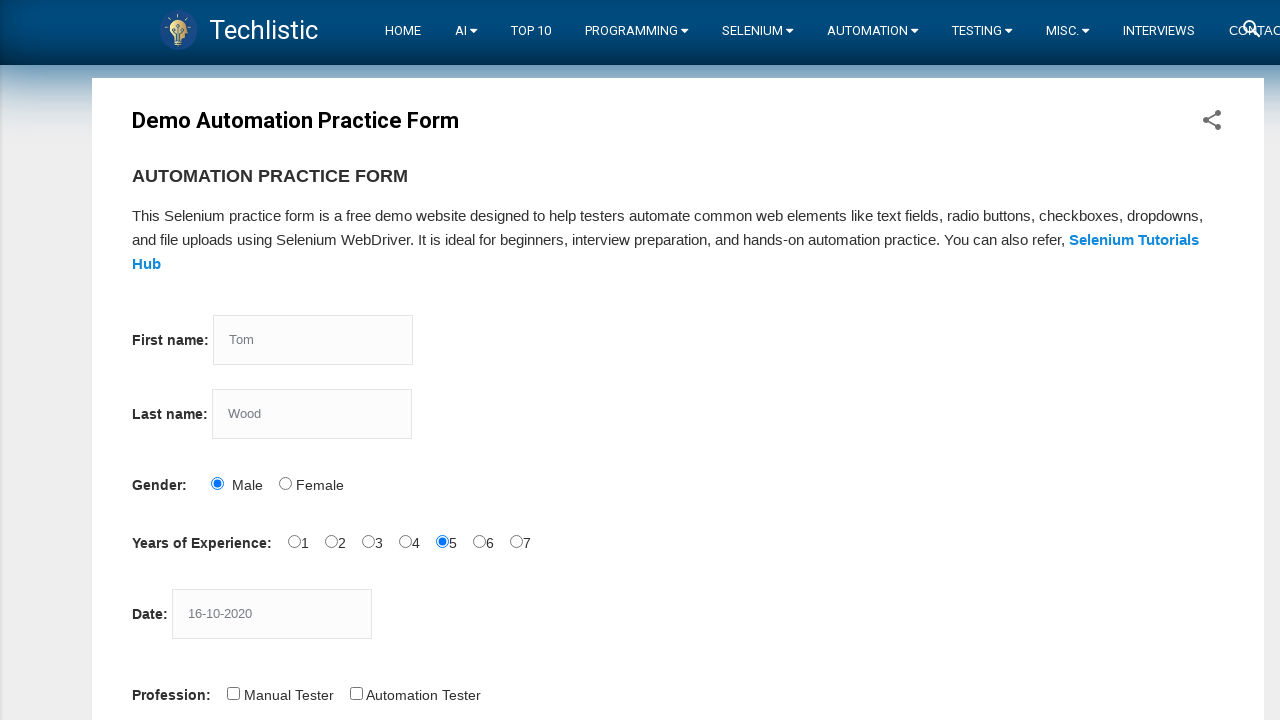

Selected Automation Tester profession checkbox at (356, 693) on #profession-1
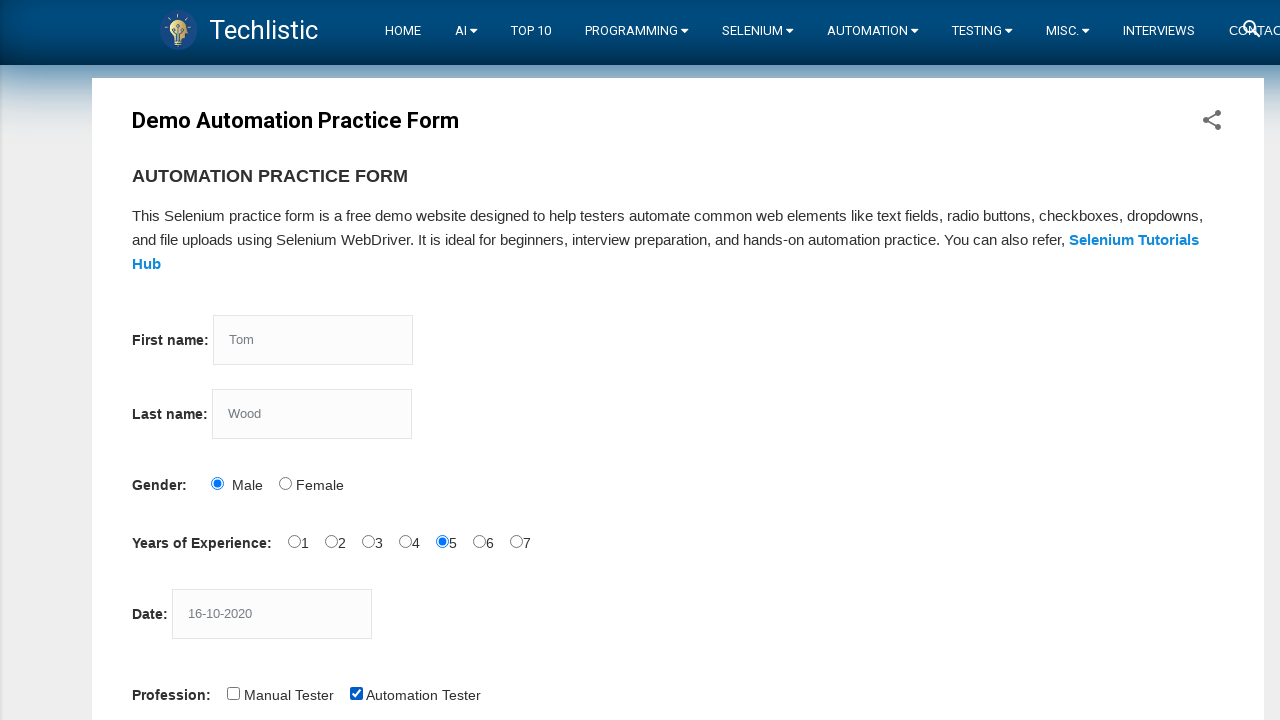

Selected Selenium Webdriver automation tool checkbox at (446, 360) on #tool-2
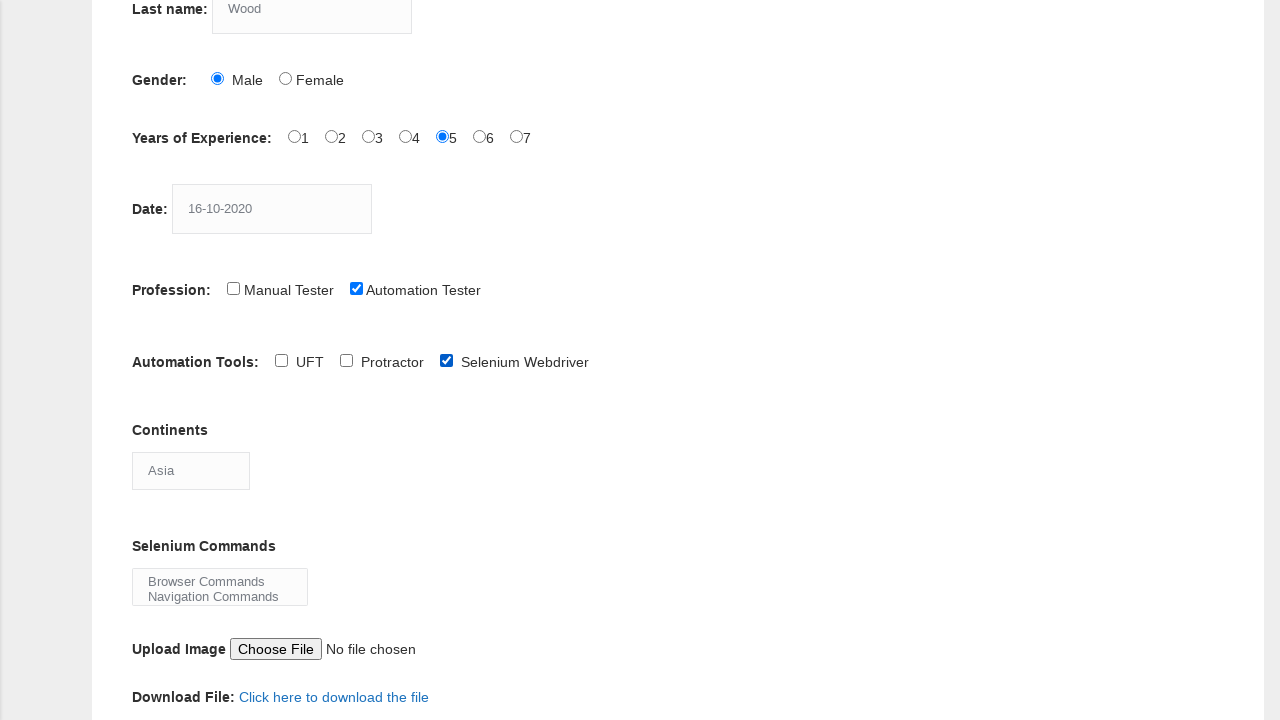

Clicked continents dropdown at (191, 470) on #continents
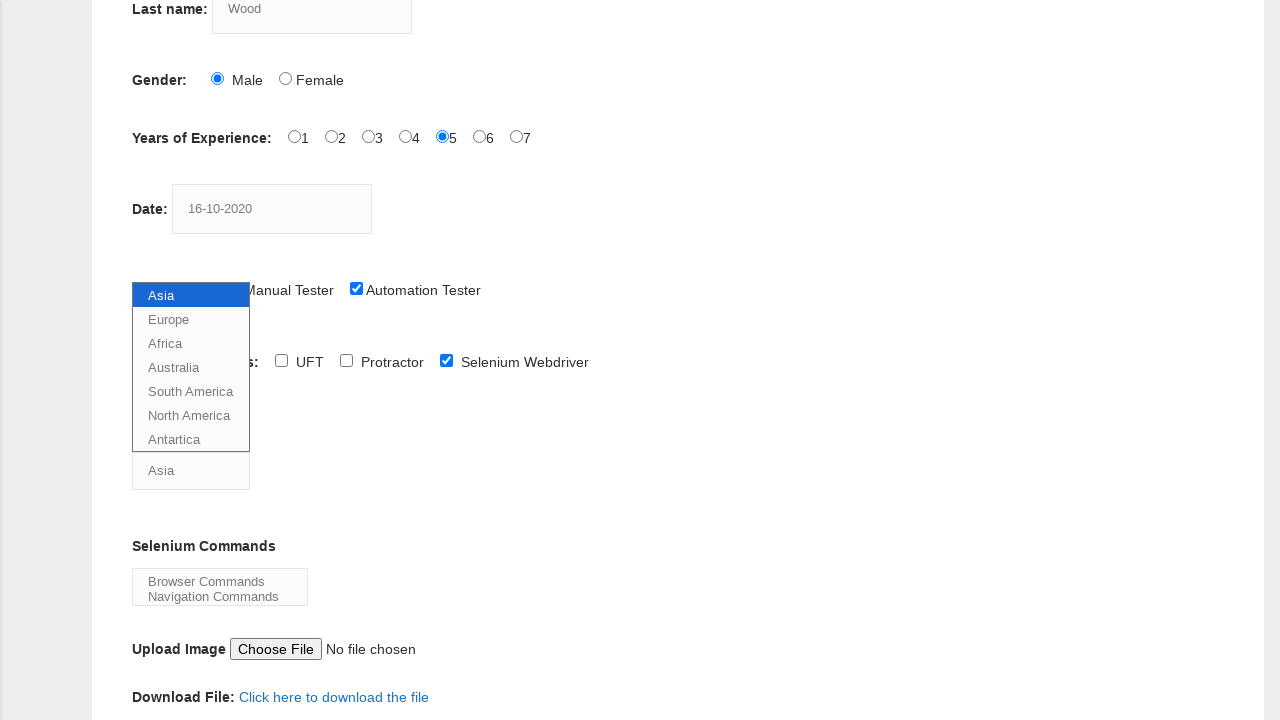

Selected Europe from continents dropdown on #continents
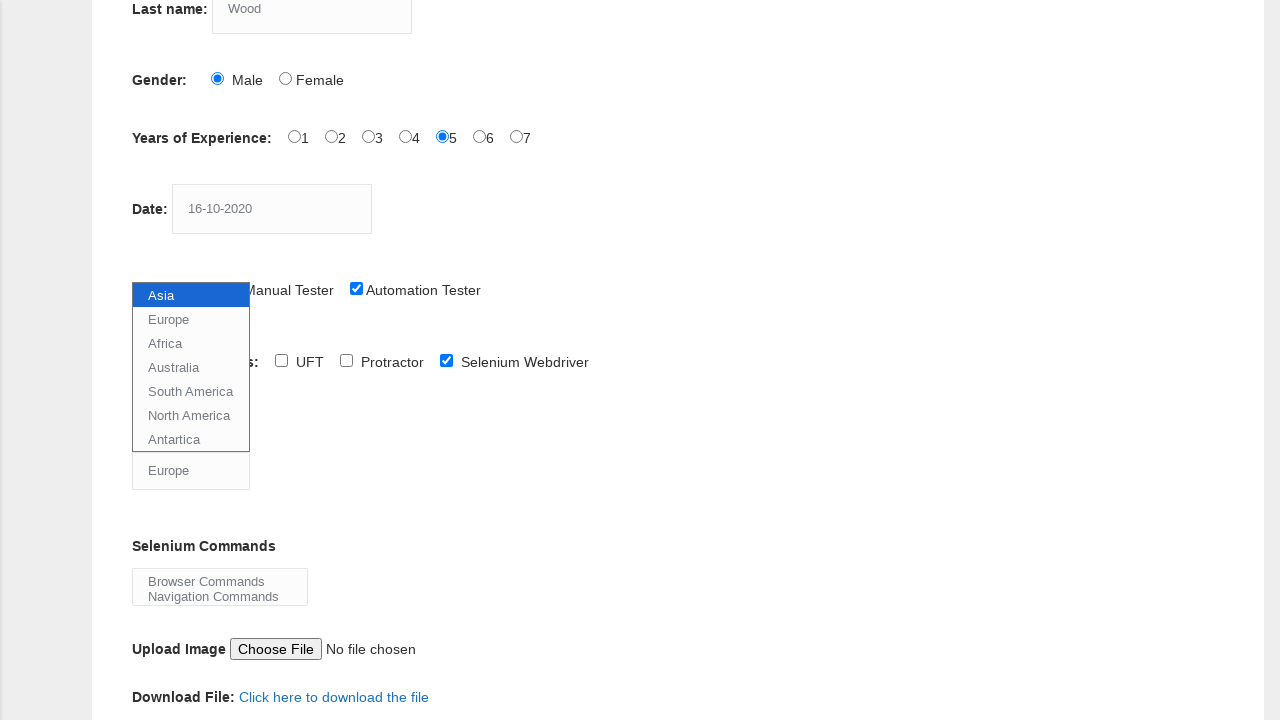

Selected Browser Commands from selenium_commands dropdown on #selenium_commands
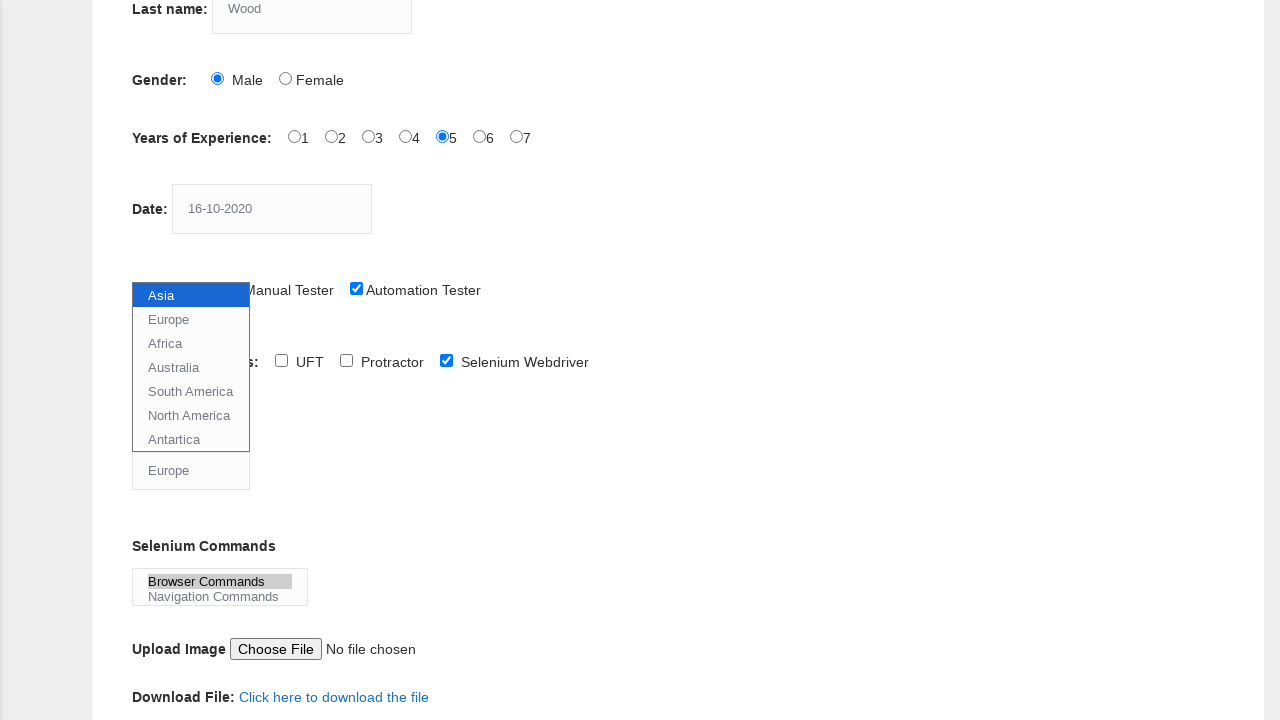

Scrolled page to reveal submit button
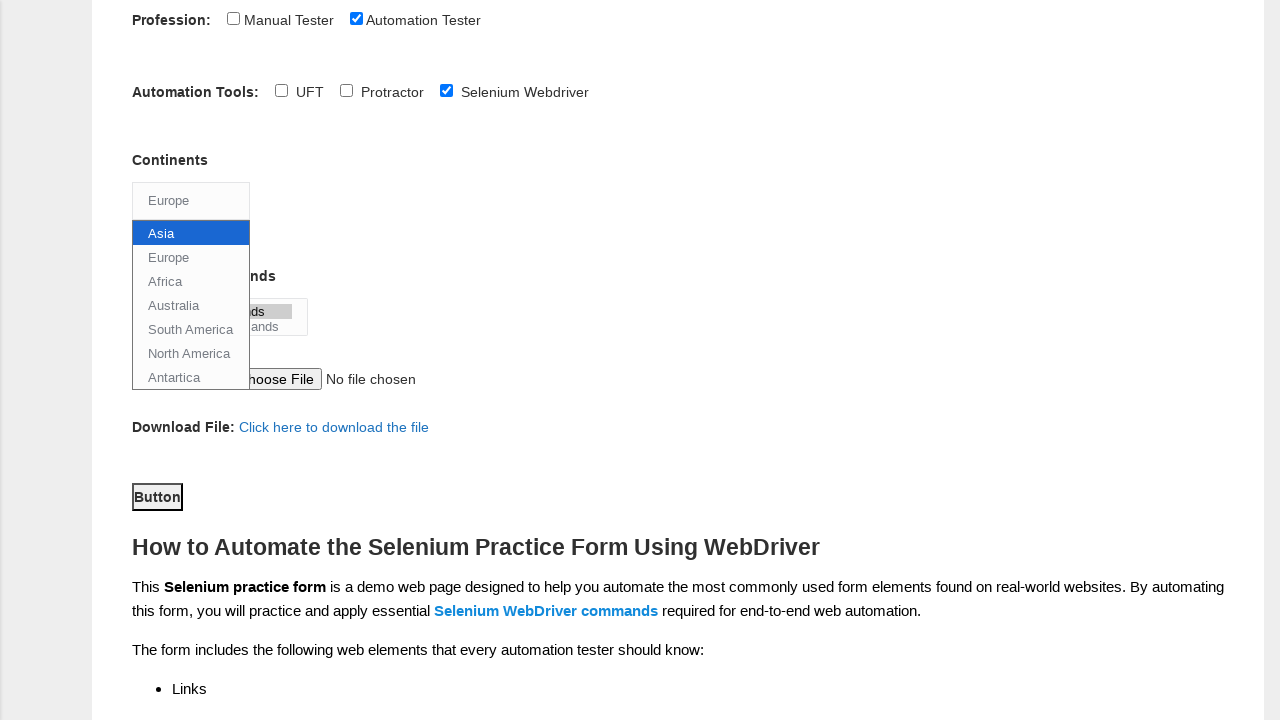

Clicked submit button to submit practice form at (157, 496) on #submit
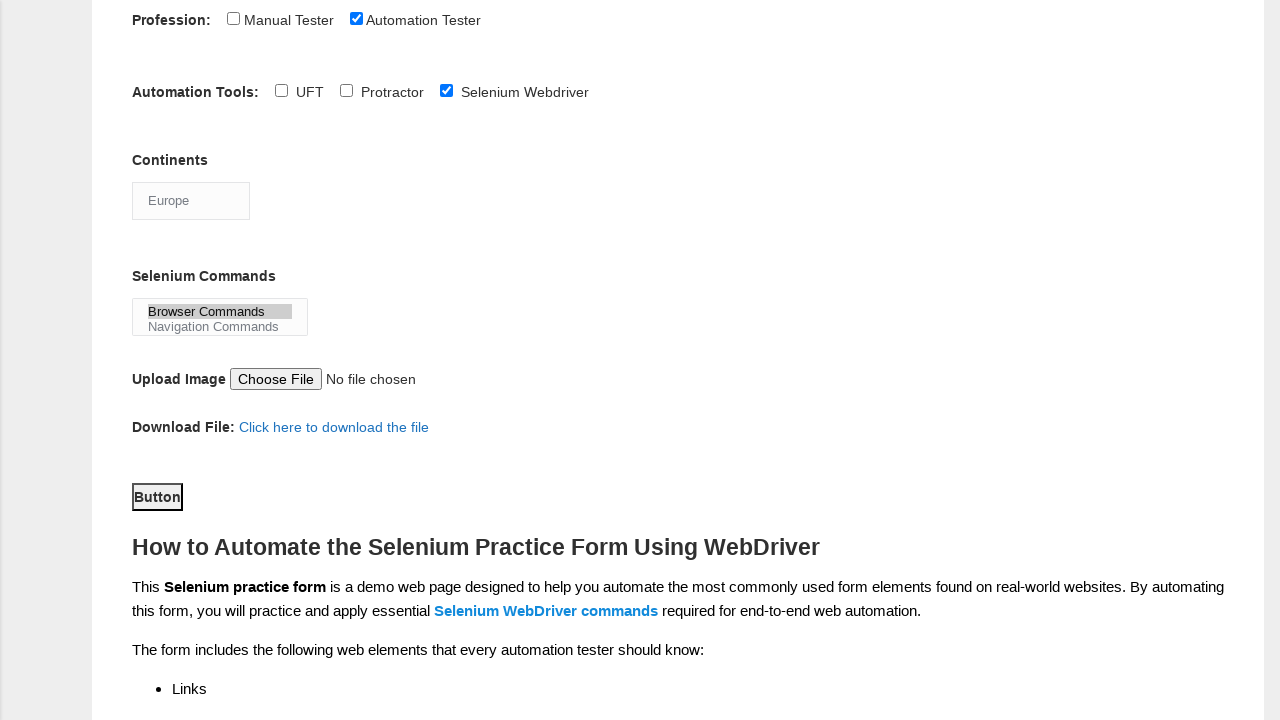

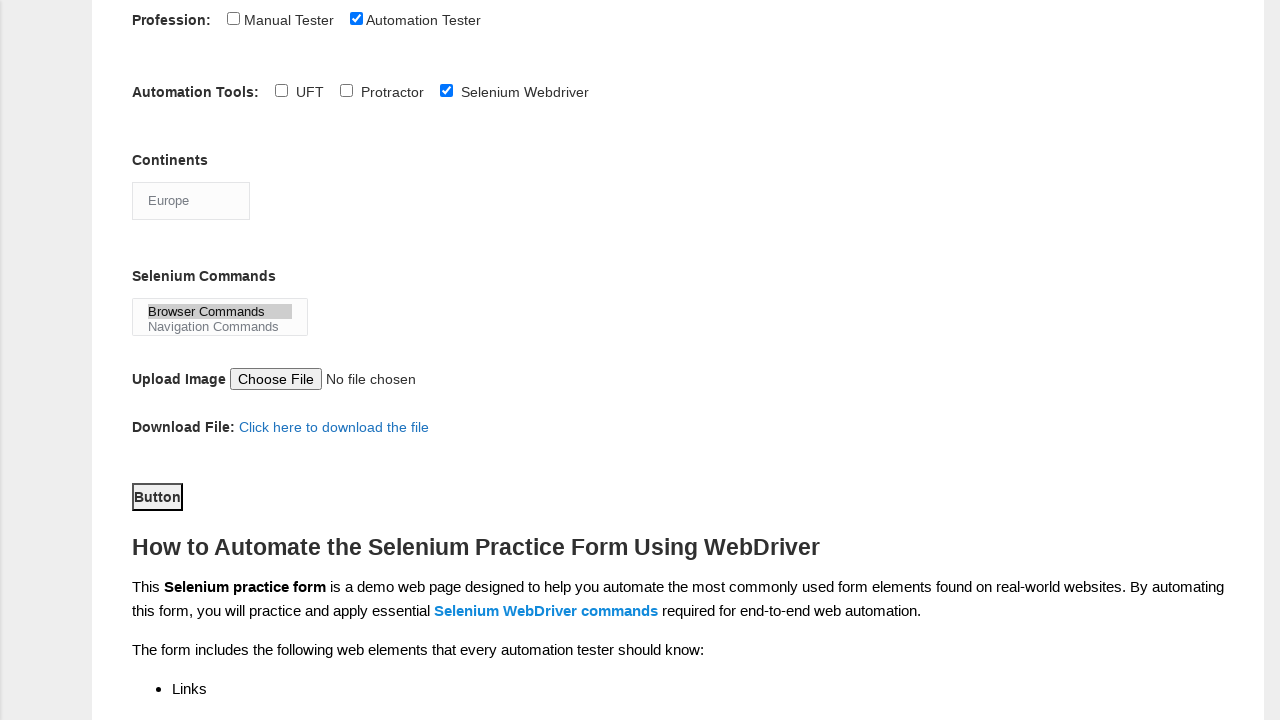